Tests dropdown functionality by navigating to the dropdown page and selecting an option from the dropdown list

Starting URL: https://the-internet.herokuapp.com/

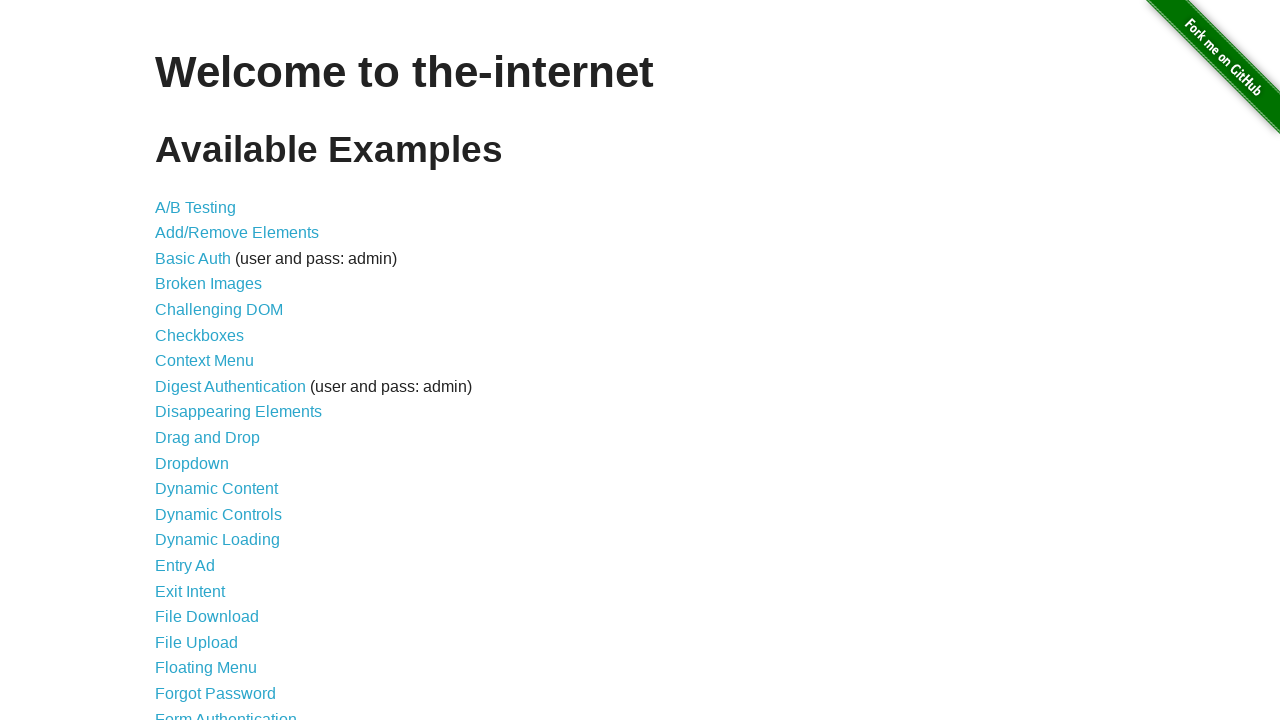

Clicked on the Dropdown link to navigate to dropdown page at (192, 463) on text=Dropdown
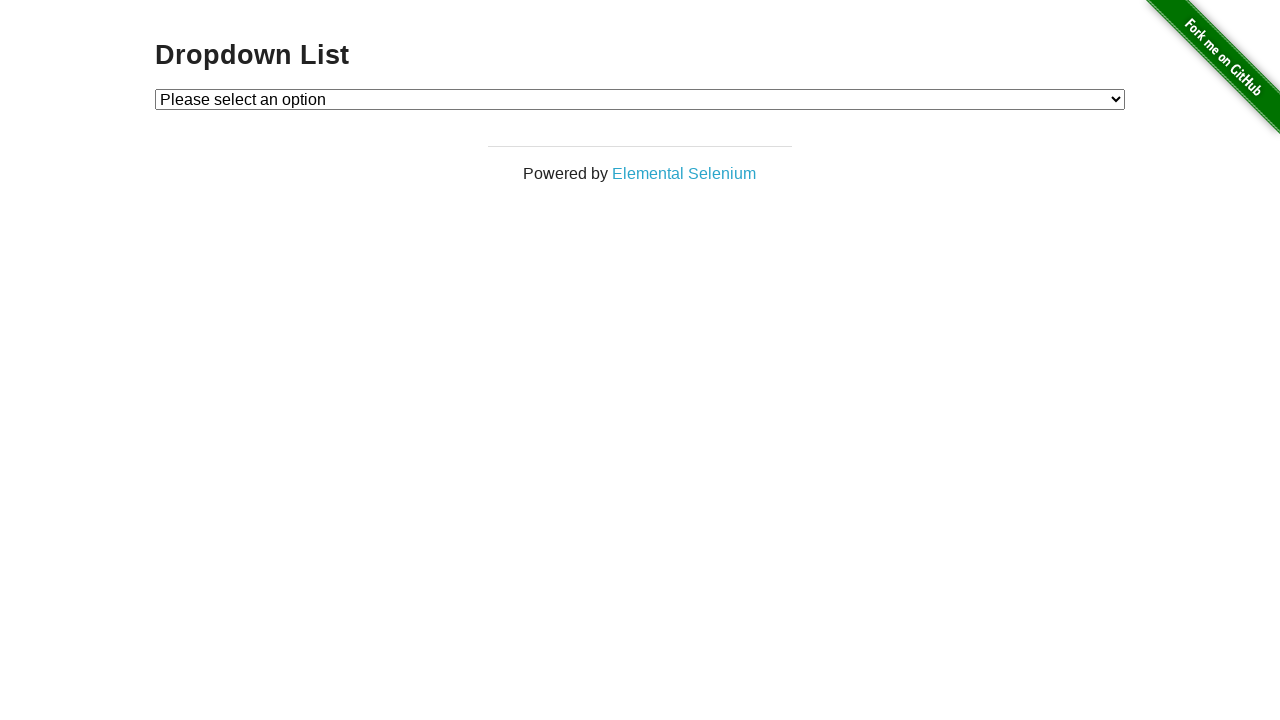

Dropdown element loaded on the page
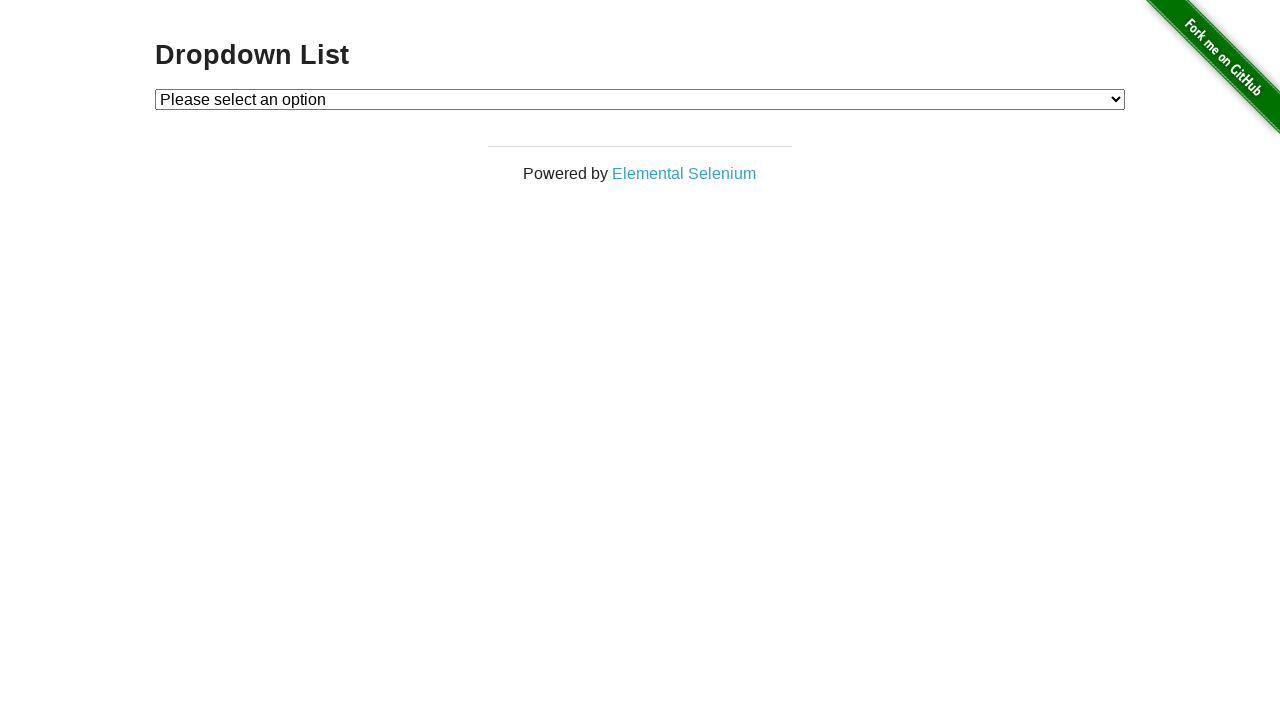

Selected Option 2 from the dropdown list on #dropdown
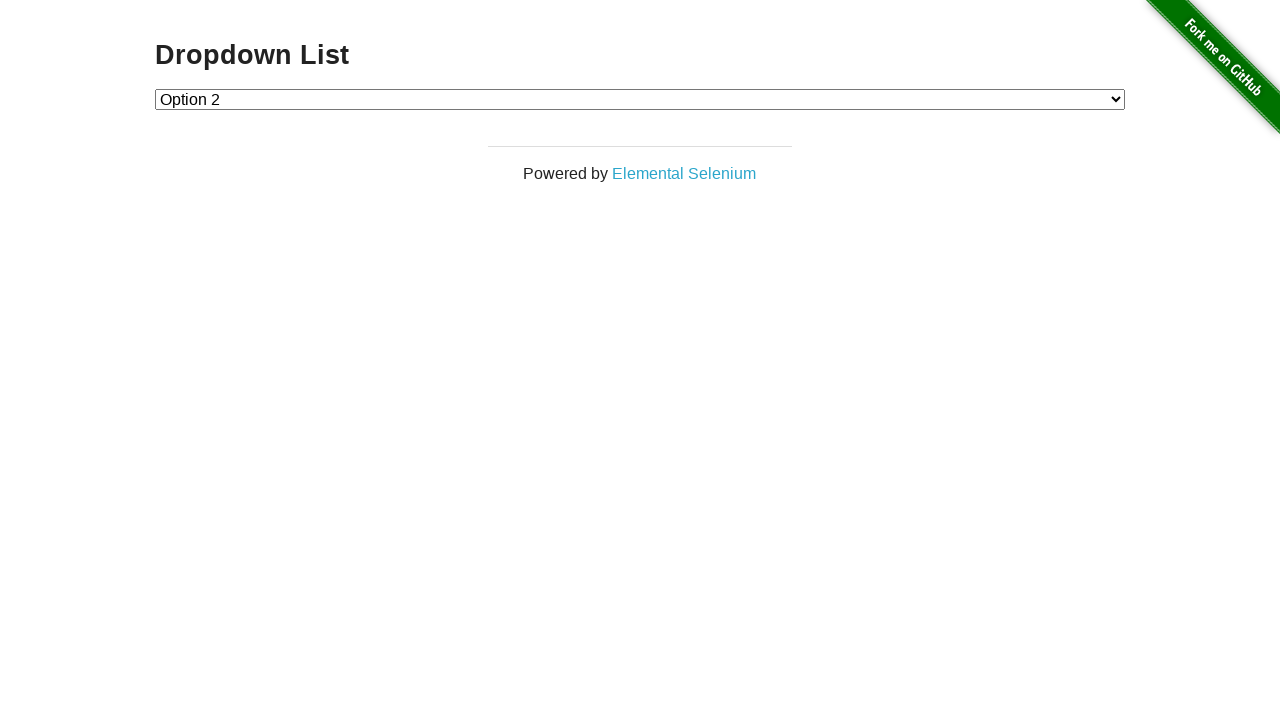

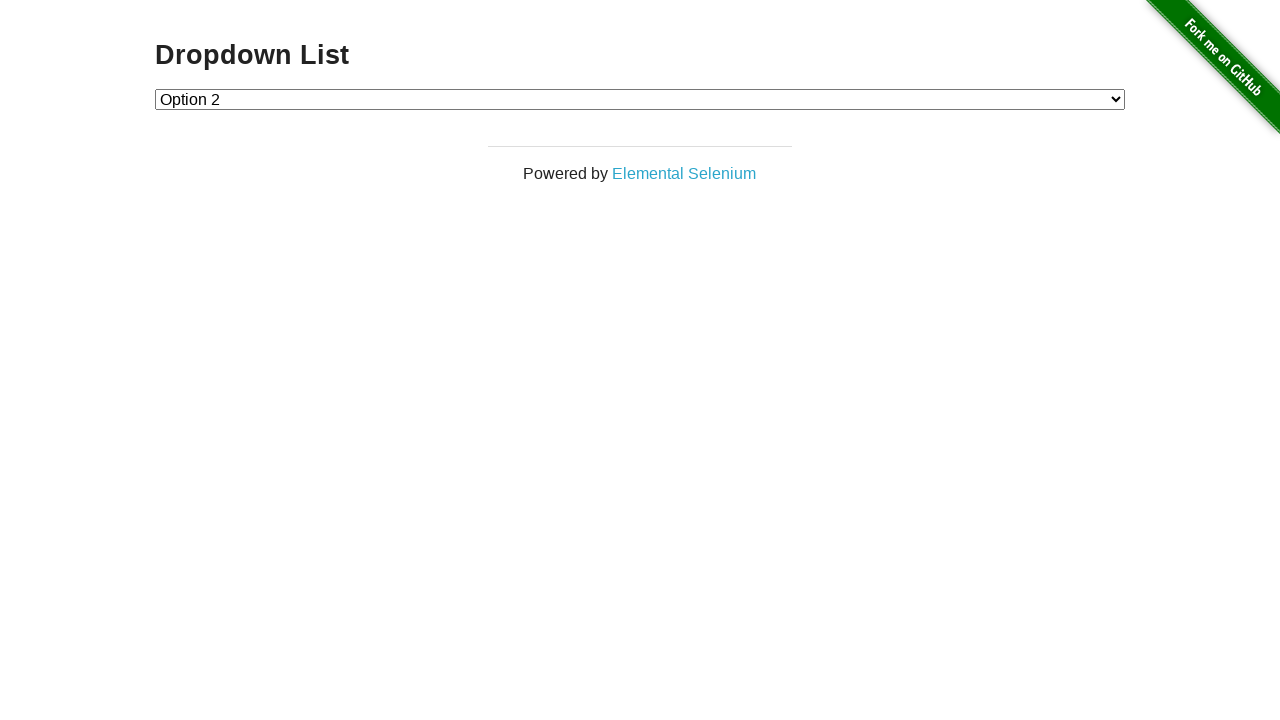